Navigates to example.com and clicks the first anchor link on the page to demonstrate ElementHandle usage

Starting URL: https://example.com

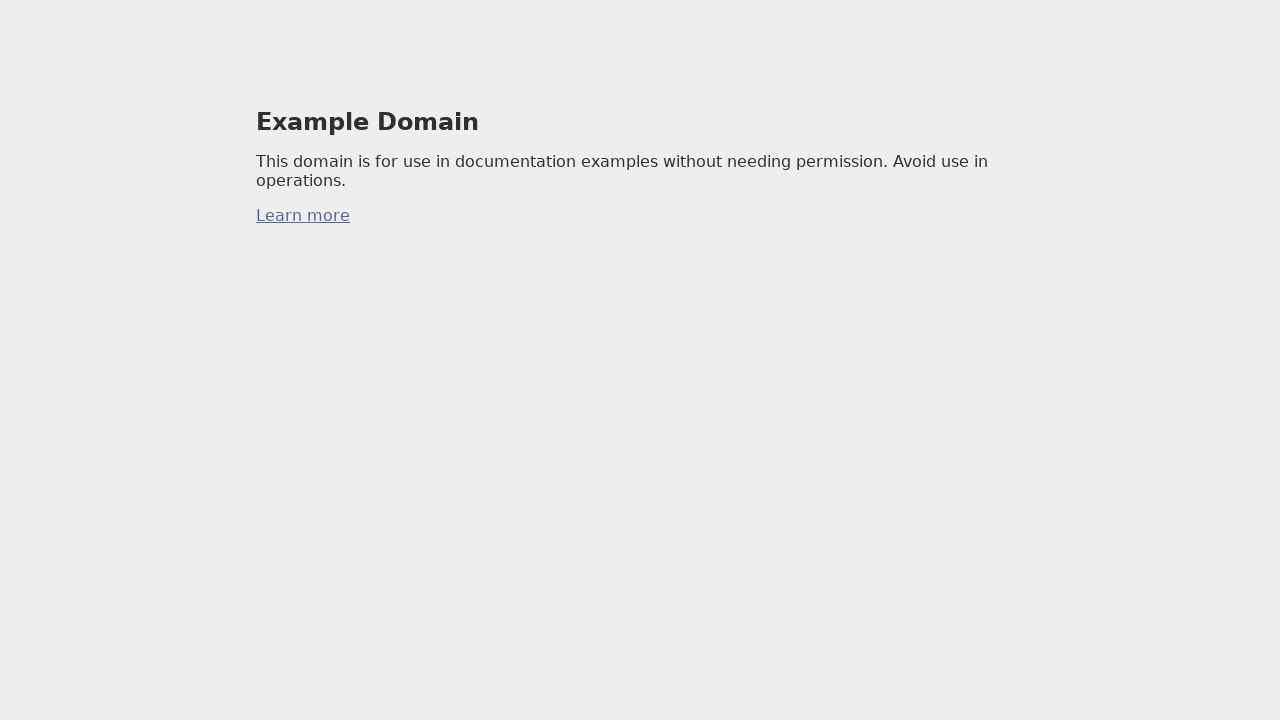

Queried for the first anchor element on the page
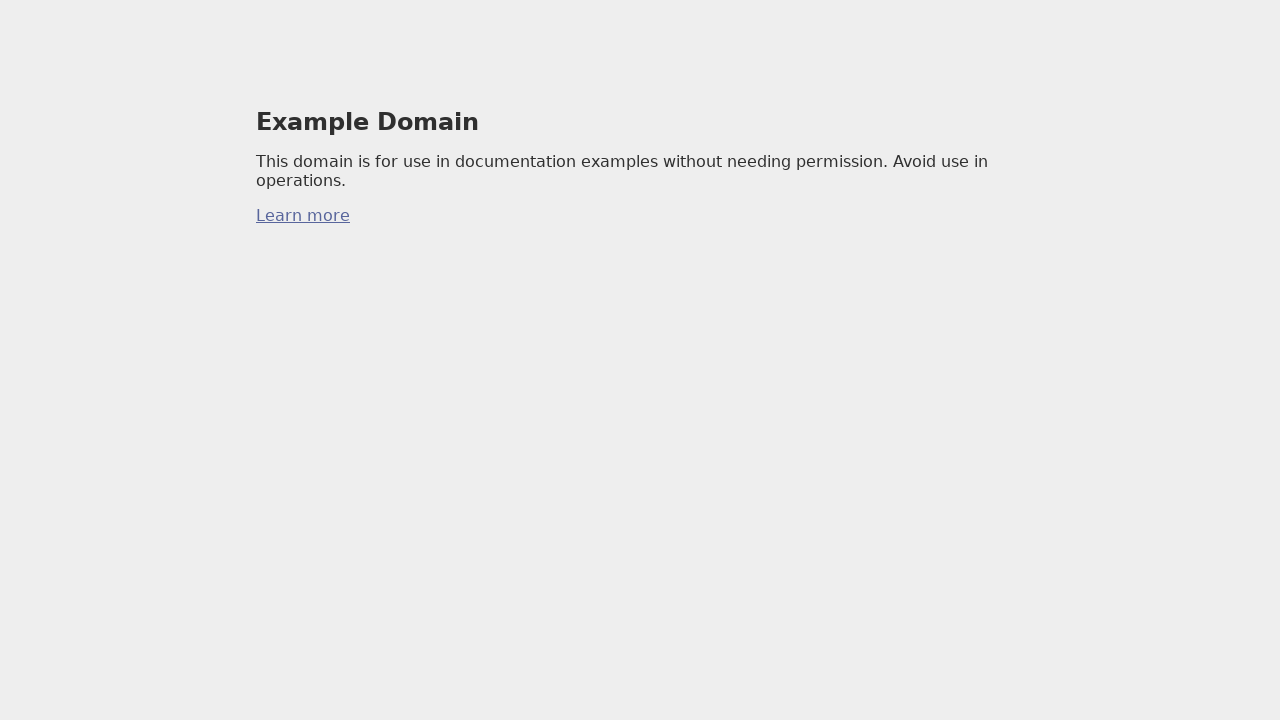

Clicked the first anchor link on the page
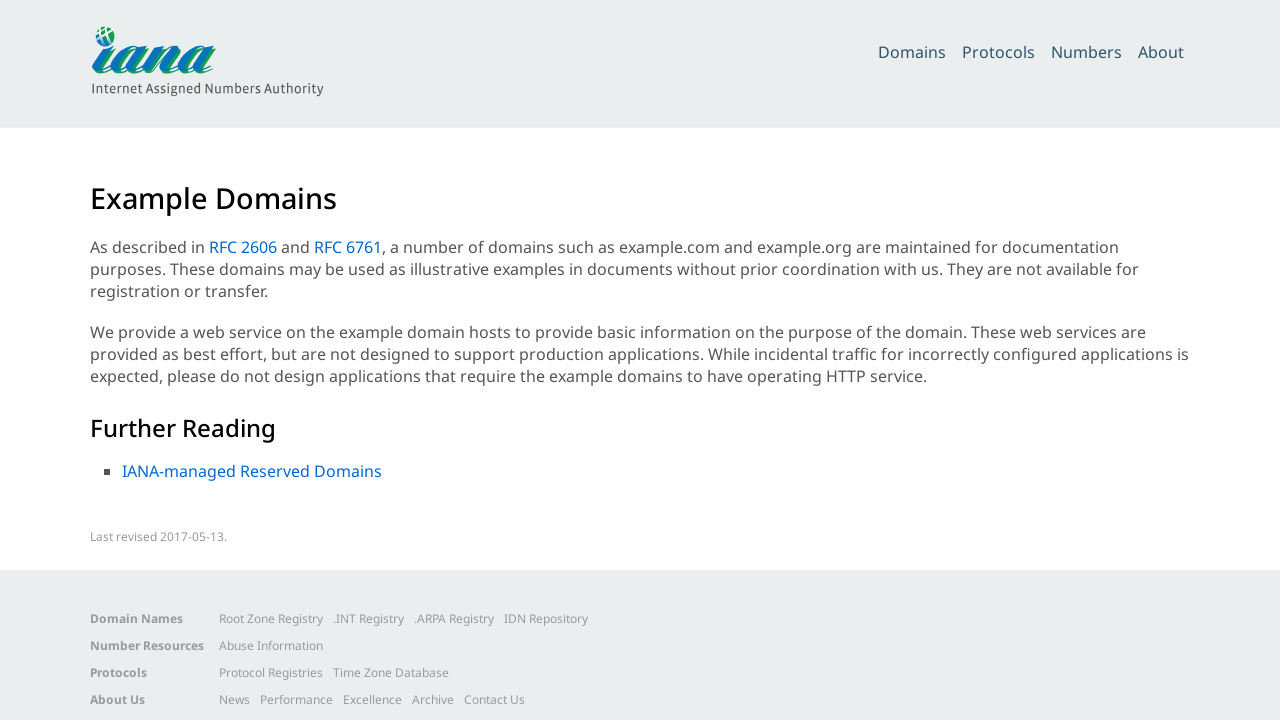

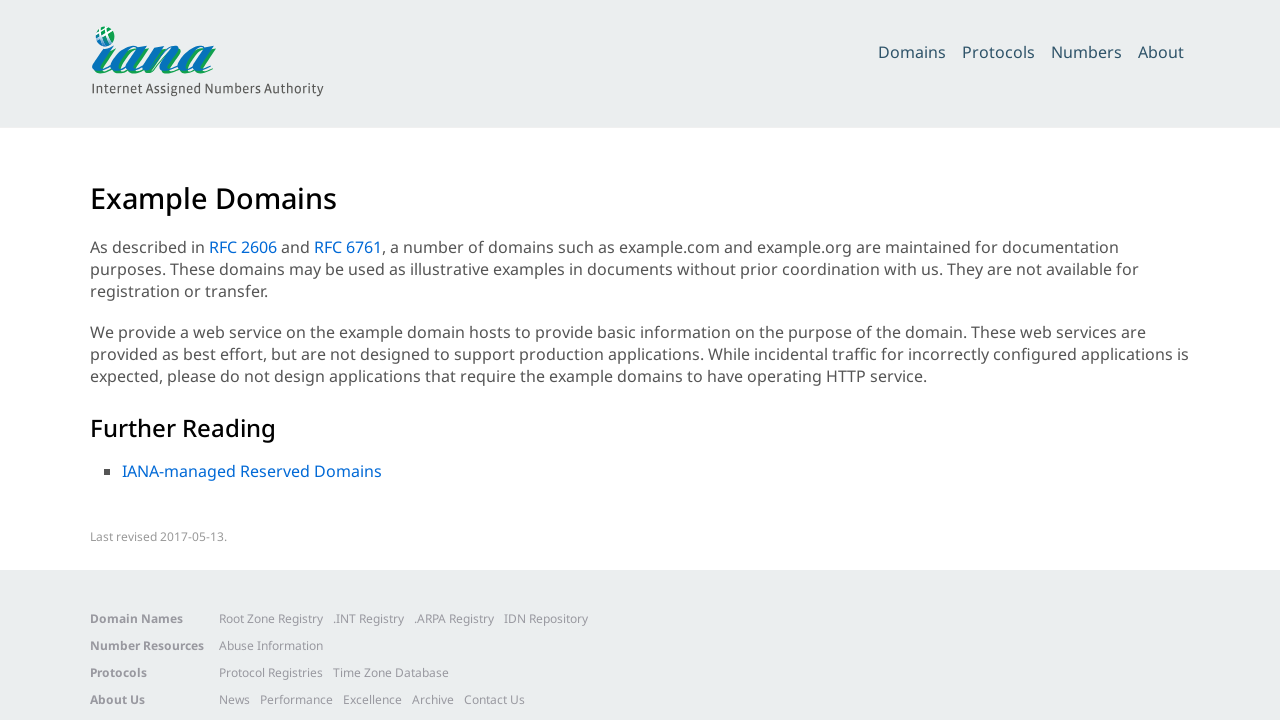